Tests that the counter displays the current number of todo items

Starting URL: https://demo.playwright.dev/todomvc

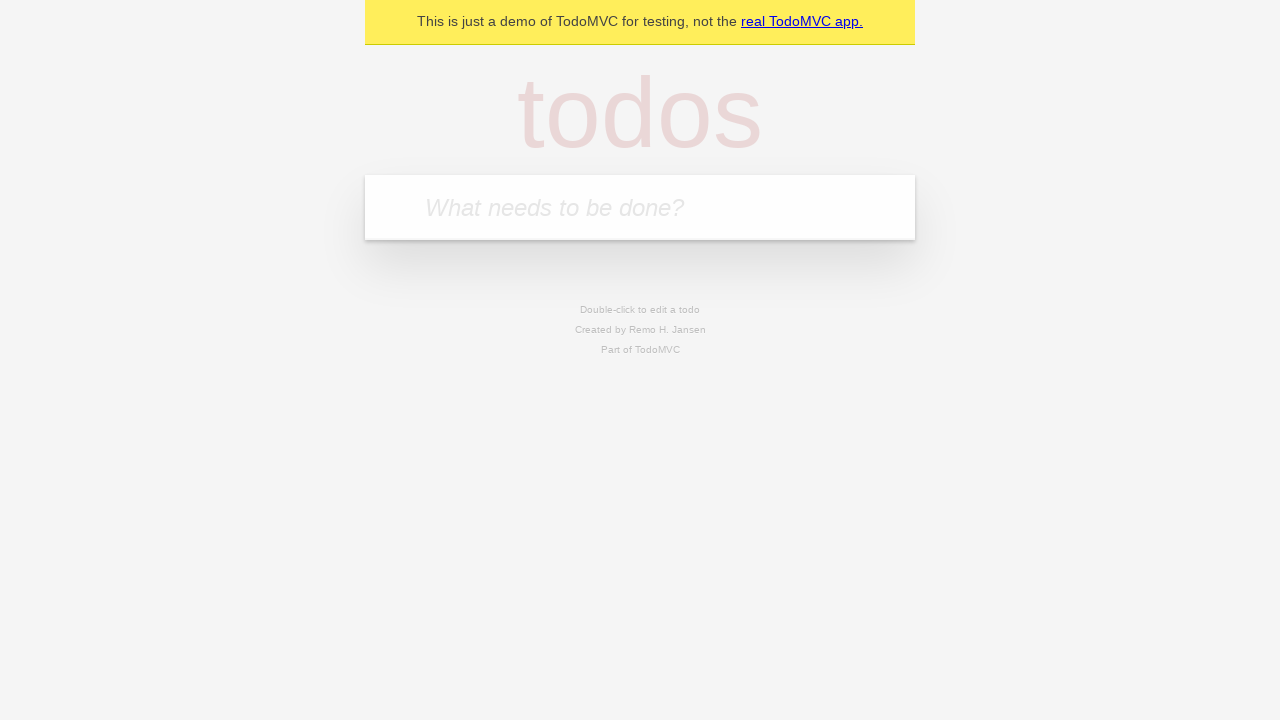

Located the 'What needs to be done?' input field
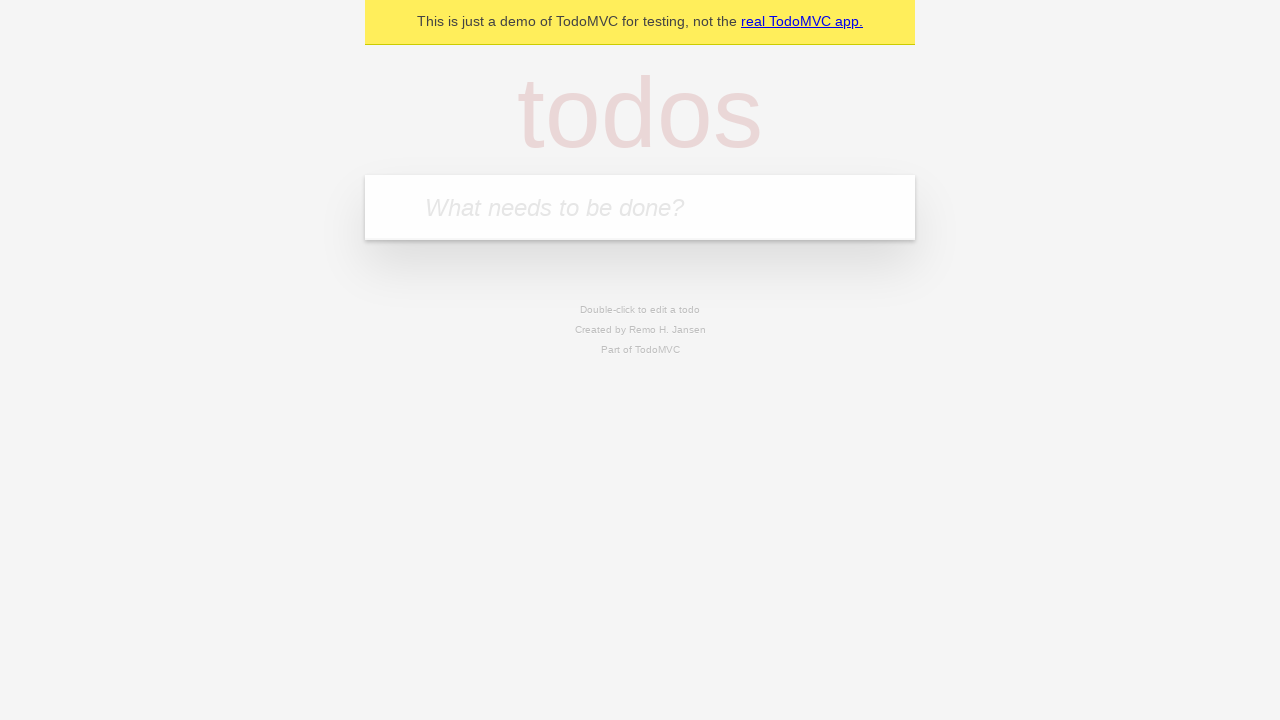

Filled input field with 'buy some cheese' on internal:attr=[placeholder="What needs to be done?"i]
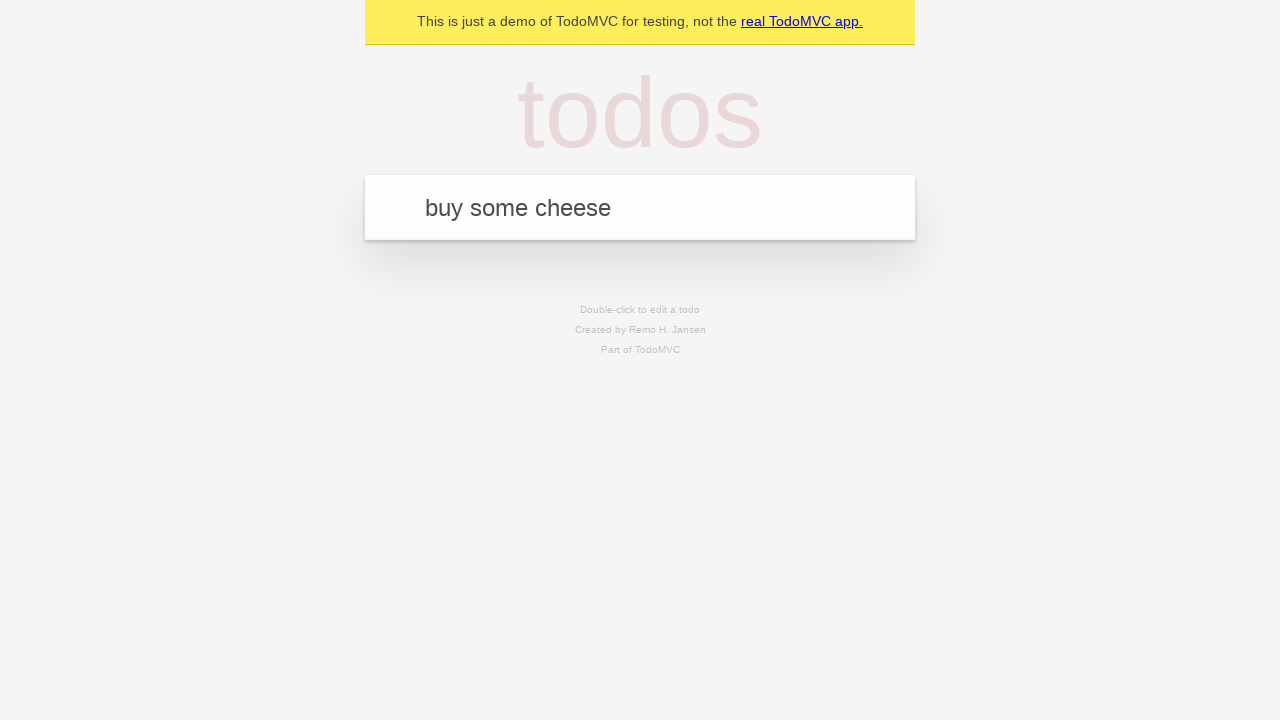

Pressed Enter to add first todo item on internal:attr=[placeholder="What needs to be done?"i]
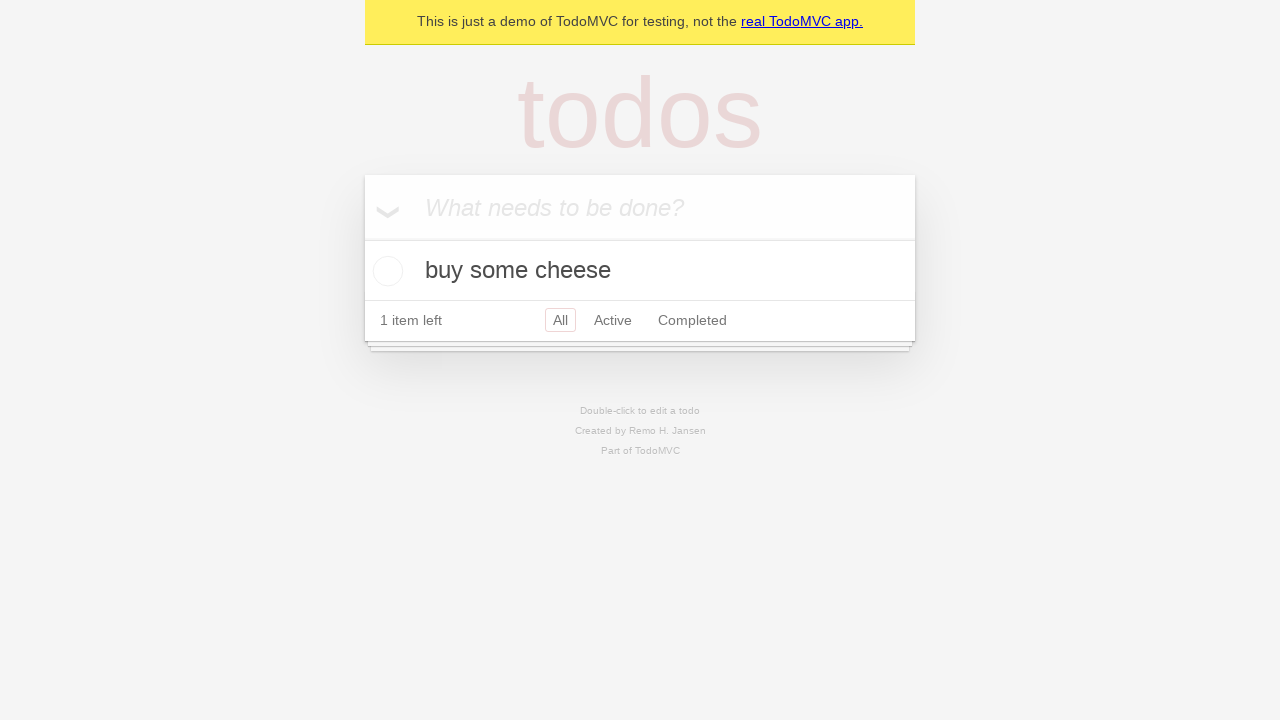

Todo counter element loaded after adding first item
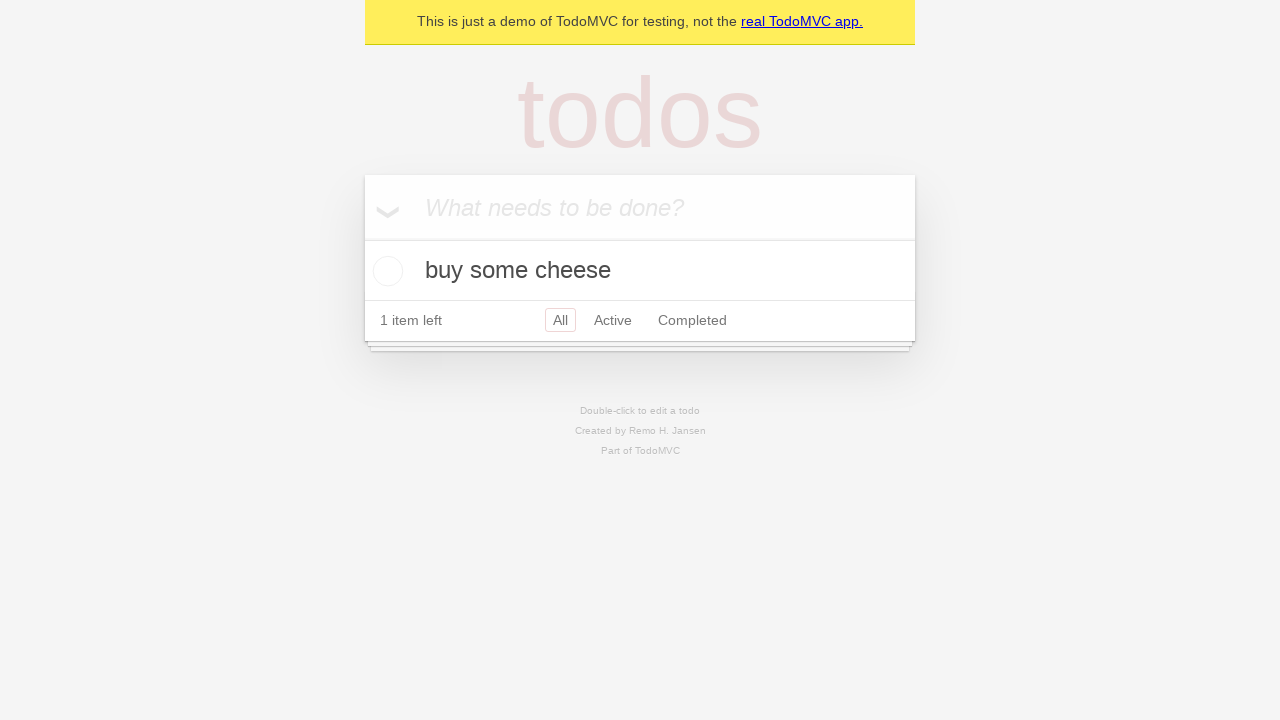

Filled input field with 'feed the cat' on internal:attr=[placeholder="What needs to be done?"i]
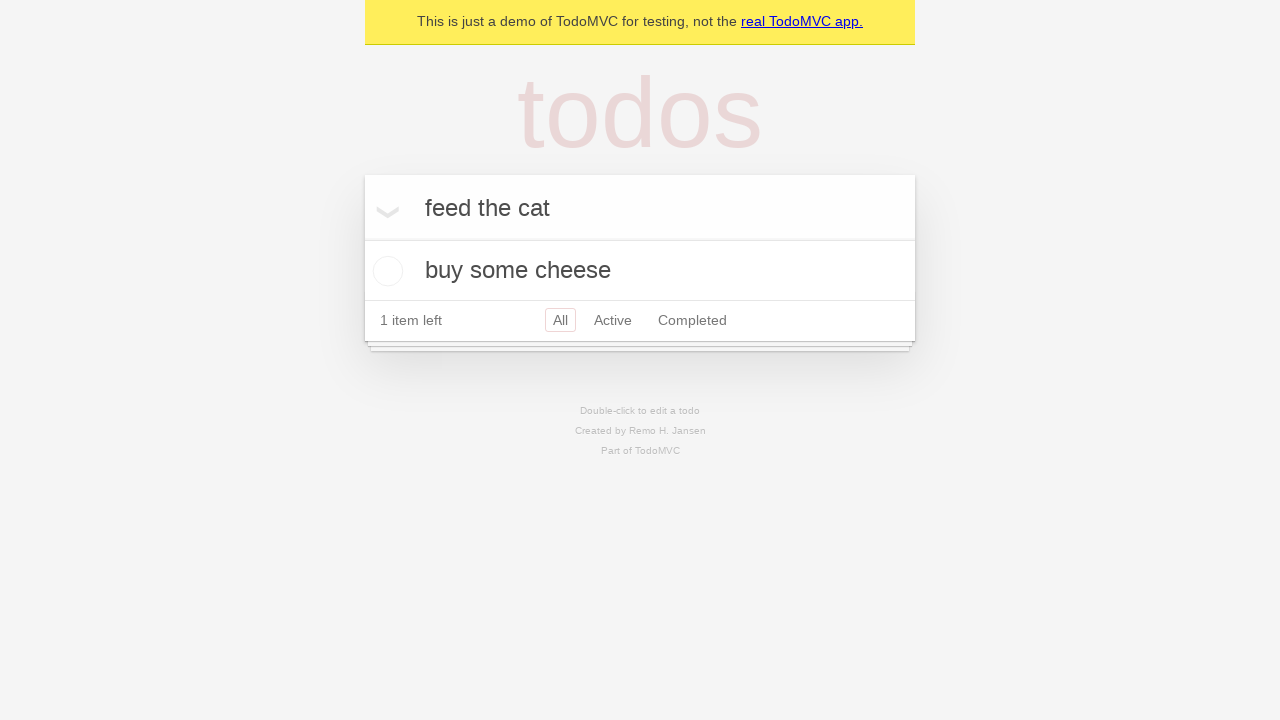

Pressed Enter to add second todo item on internal:attr=[placeholder="What needs to be done?"i]
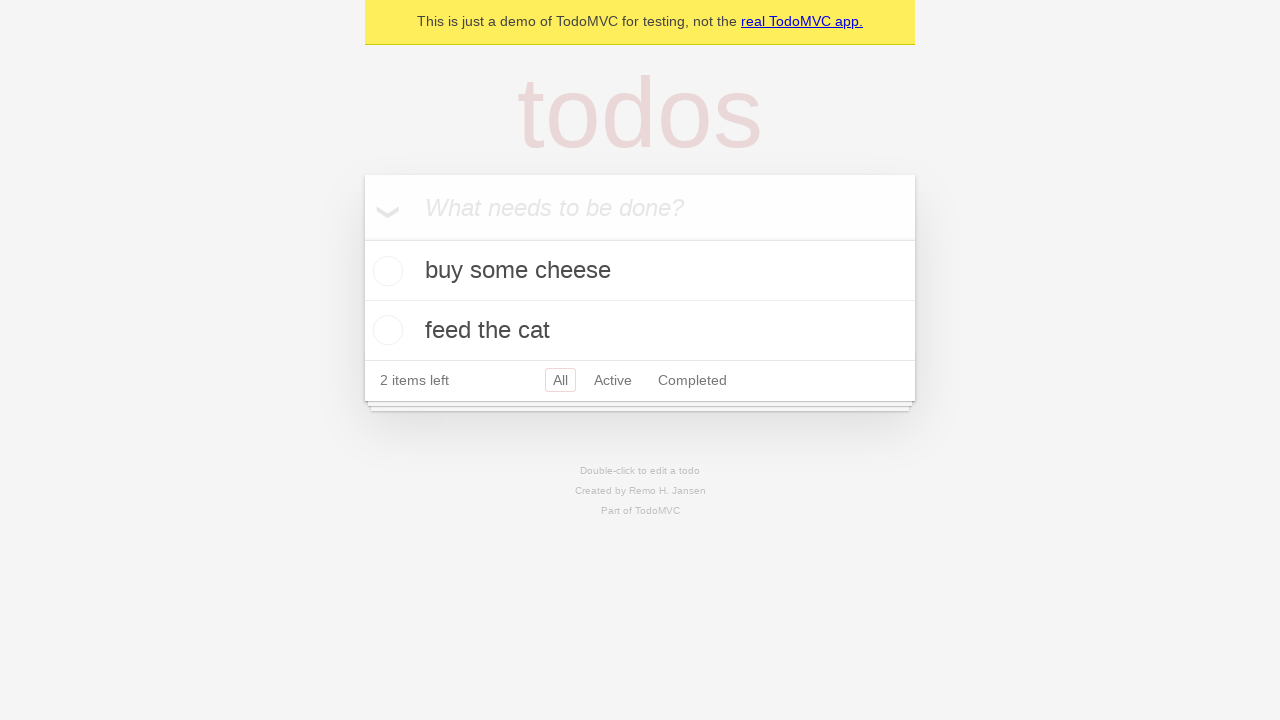

Todo counter element loaded after adding second item
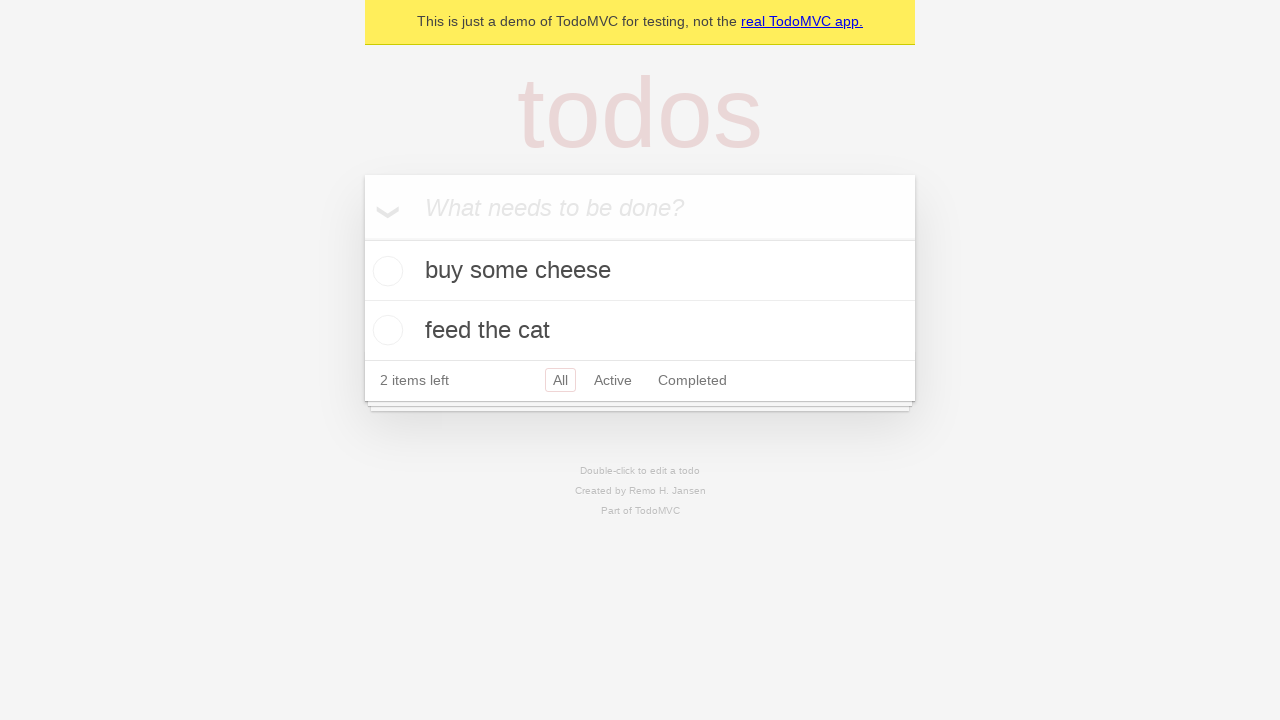

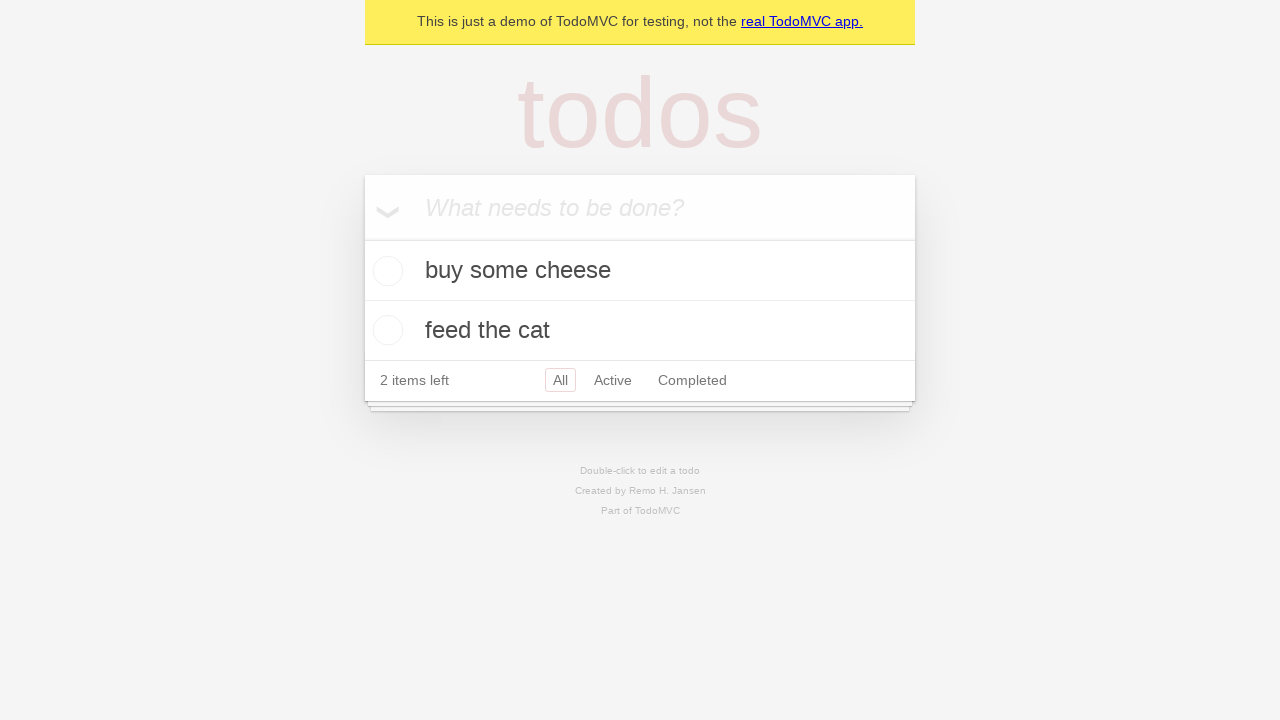